Clicks on the "Invest" link on the NSE India website

Starting URL: https://www.nseindia.com/

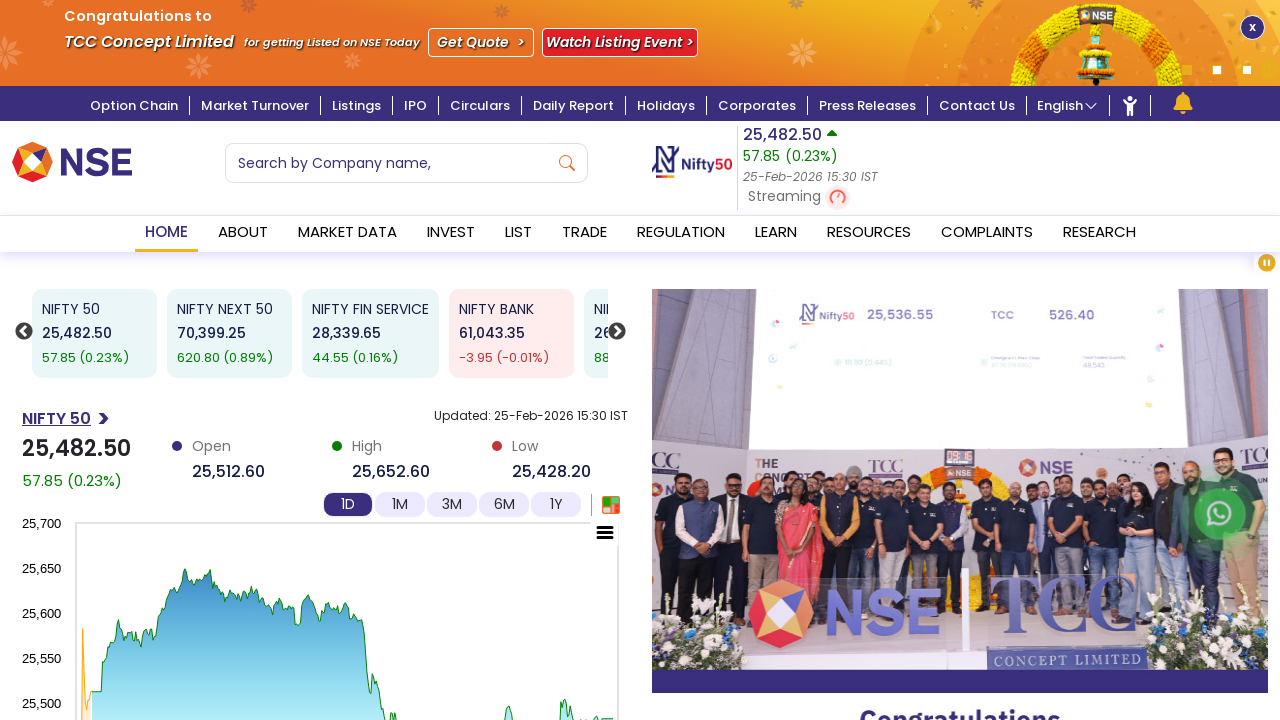

Clicked on the 'Invest' link on NSE India website at (450, 234) on xpath=//a[text()='Invest']
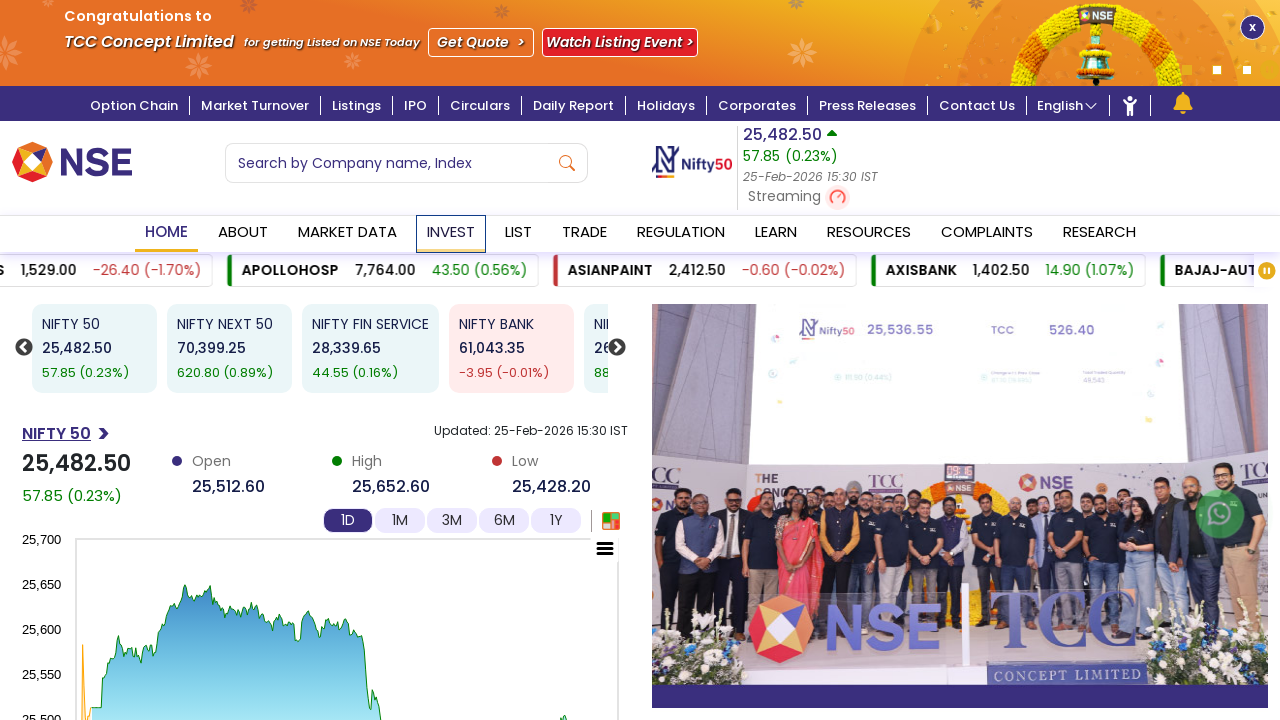

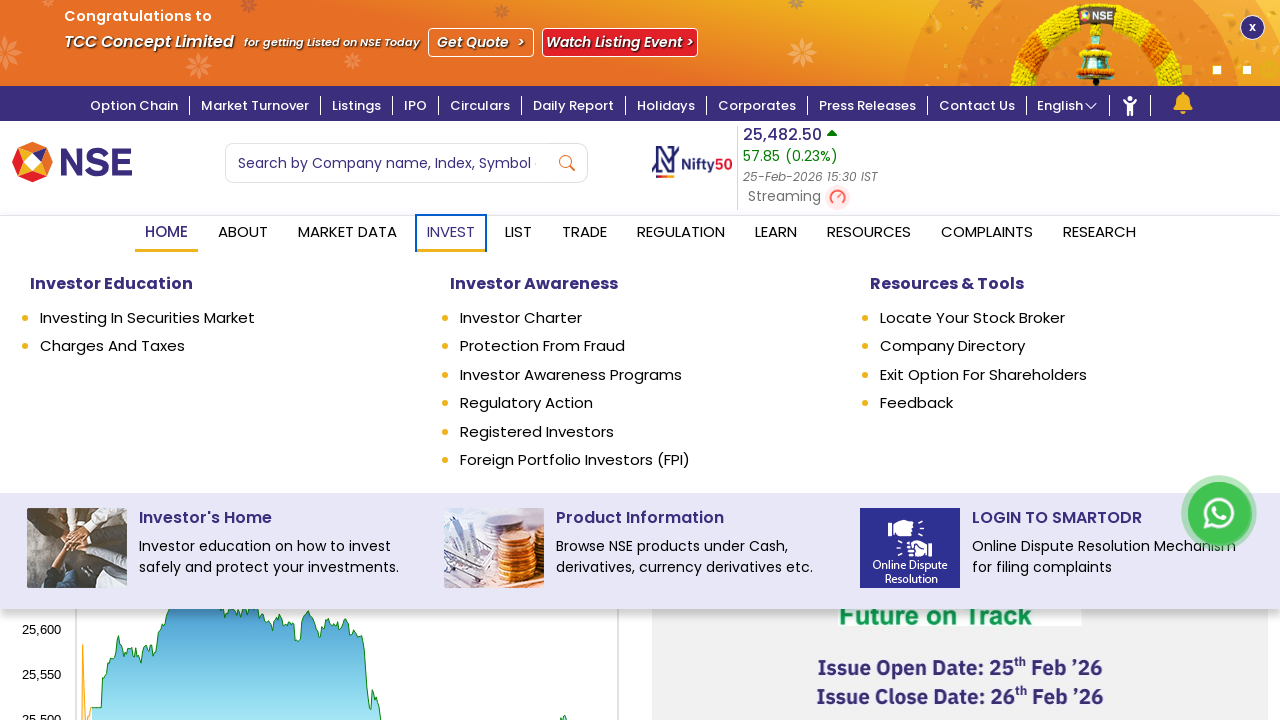